Tests alert dismissal functionality by triggering a confirm dialog and dismissing it

Starting URL: https://rahulshettyacademy.com/AutomationPractice/

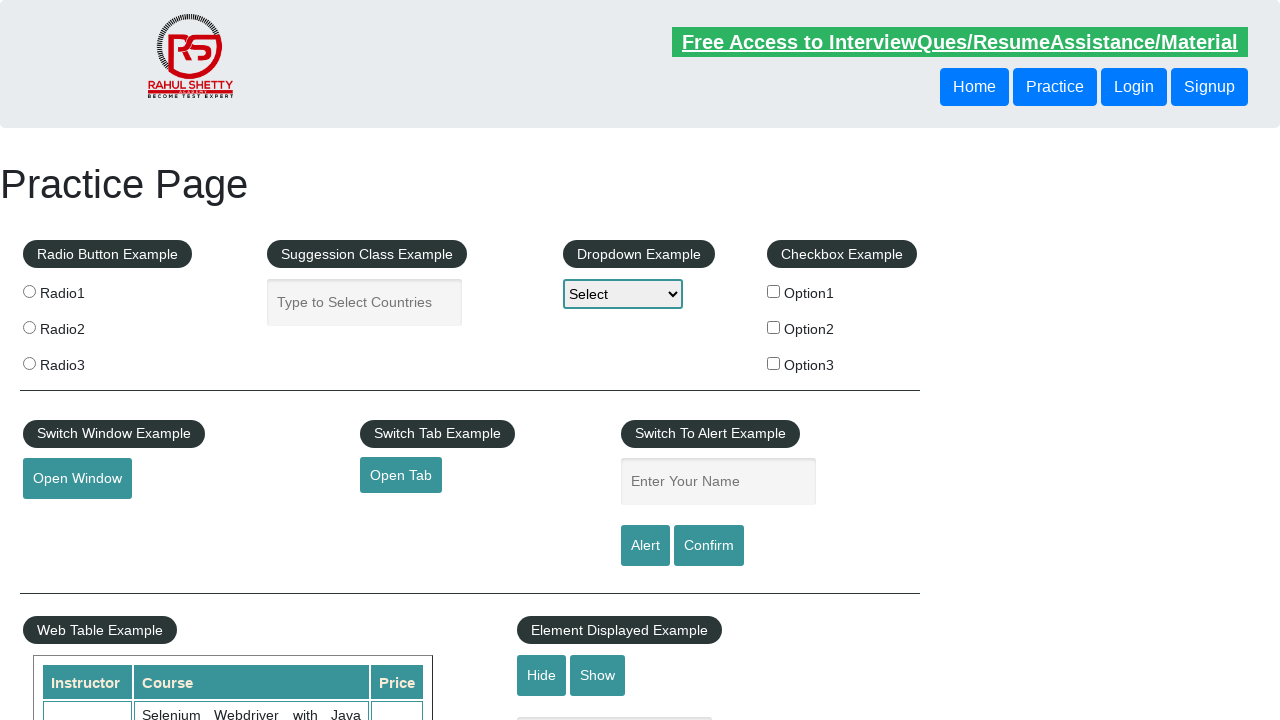

Clicked confirm button to trigger alert dialog at (709, 546) on xpath=//input[@id='confirmbtn']
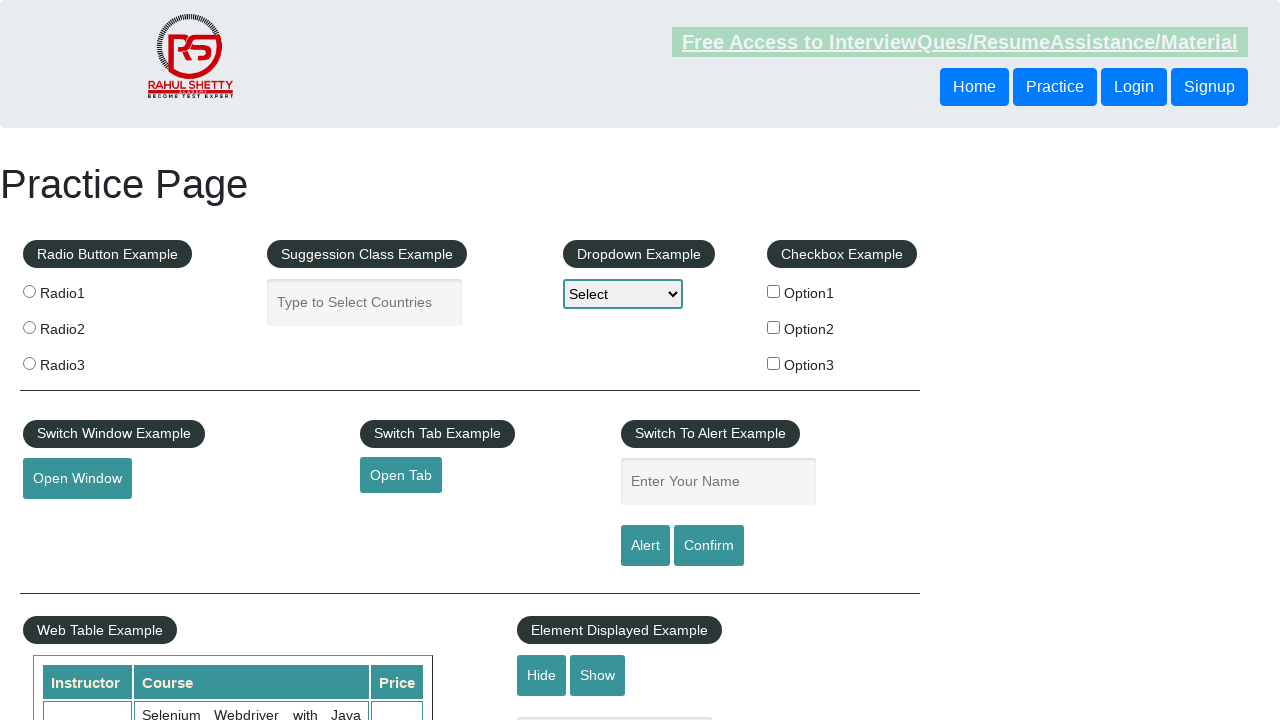

Set up dialog handler to dismiss the alert
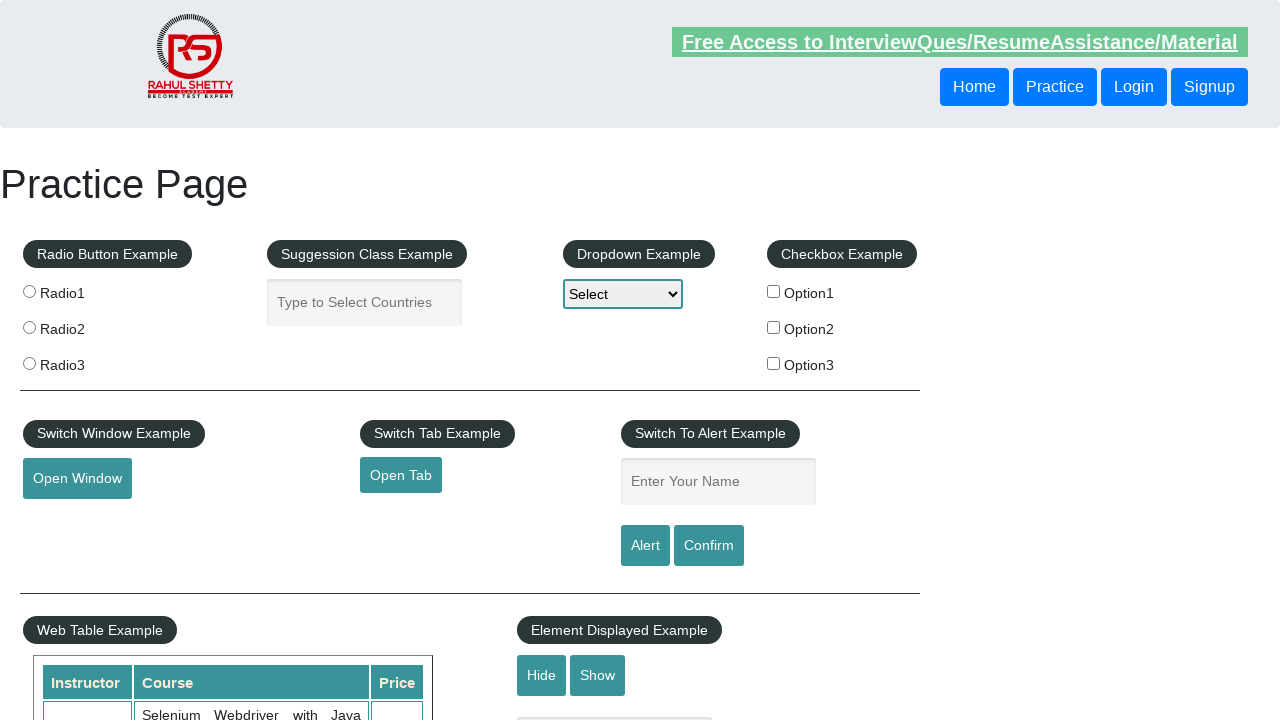

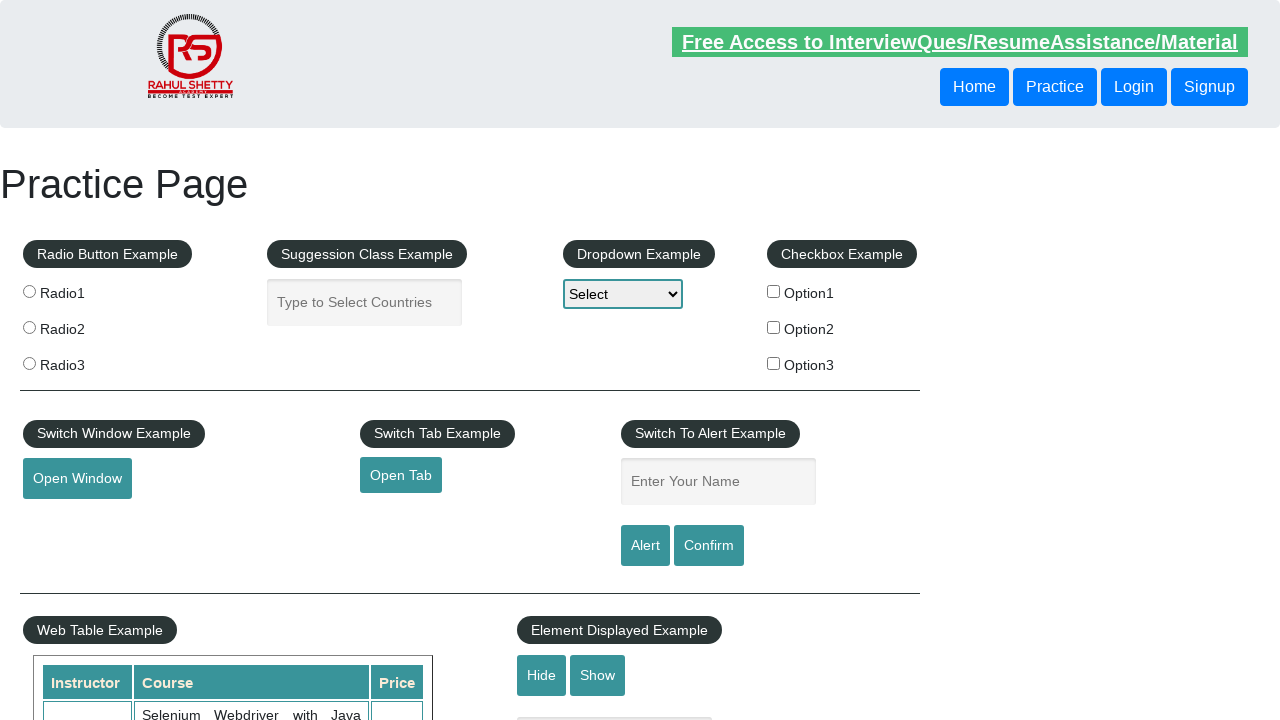